Tests that new todo items are appended to the bottom of the list by creating 3 items and verifying the count

Starting URL: https://demo.playwright.dev/todomvc

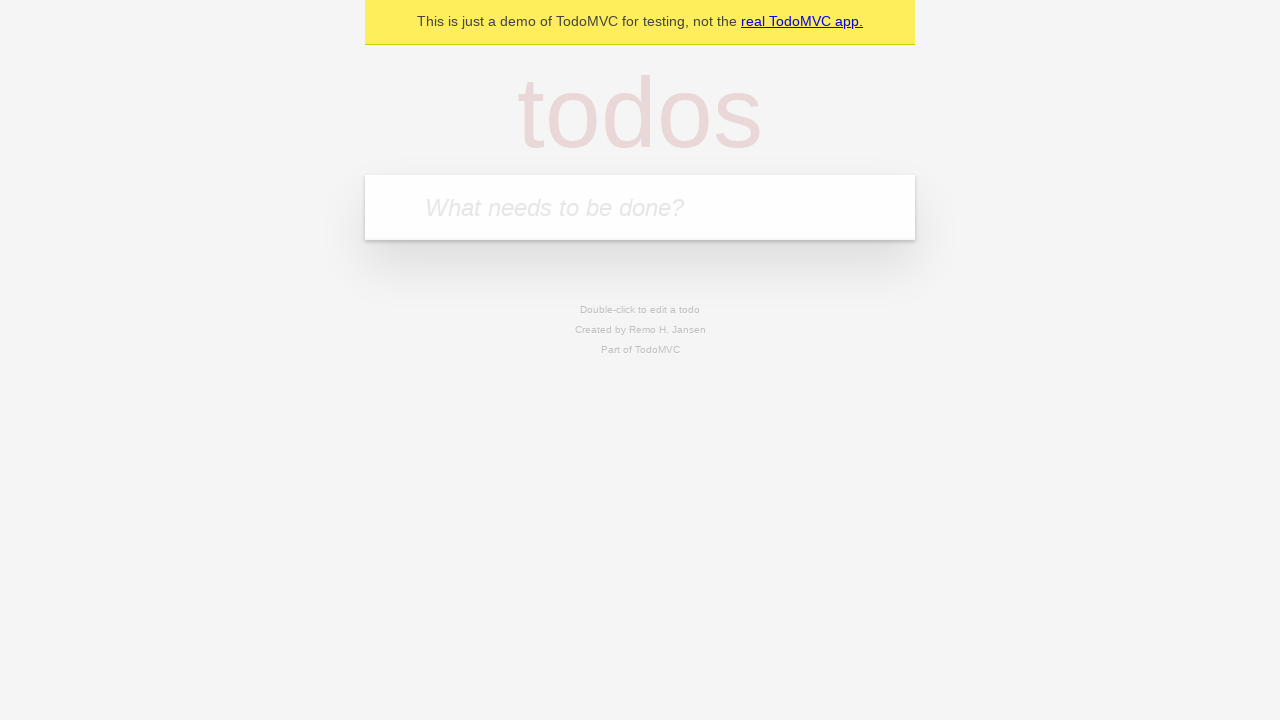

Filled todo input with 'buy some cheese' on .new-todo
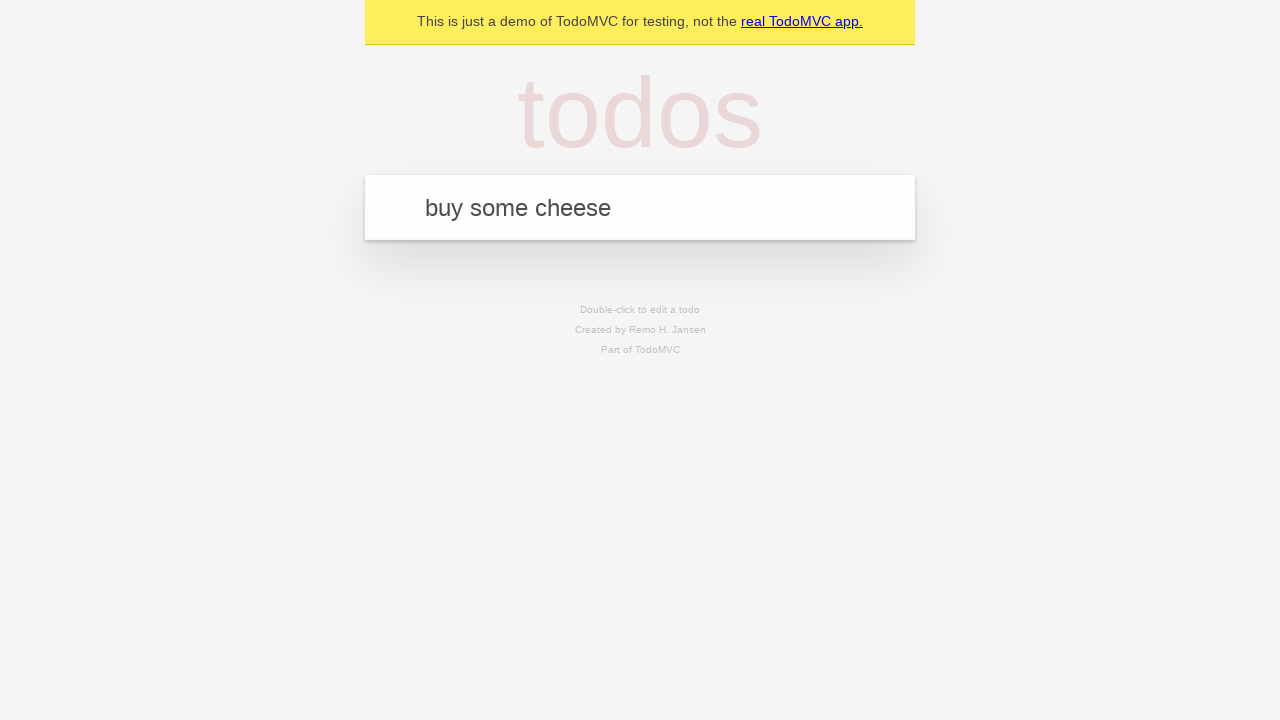

Pressed Enter to create first todo item on .new-todo
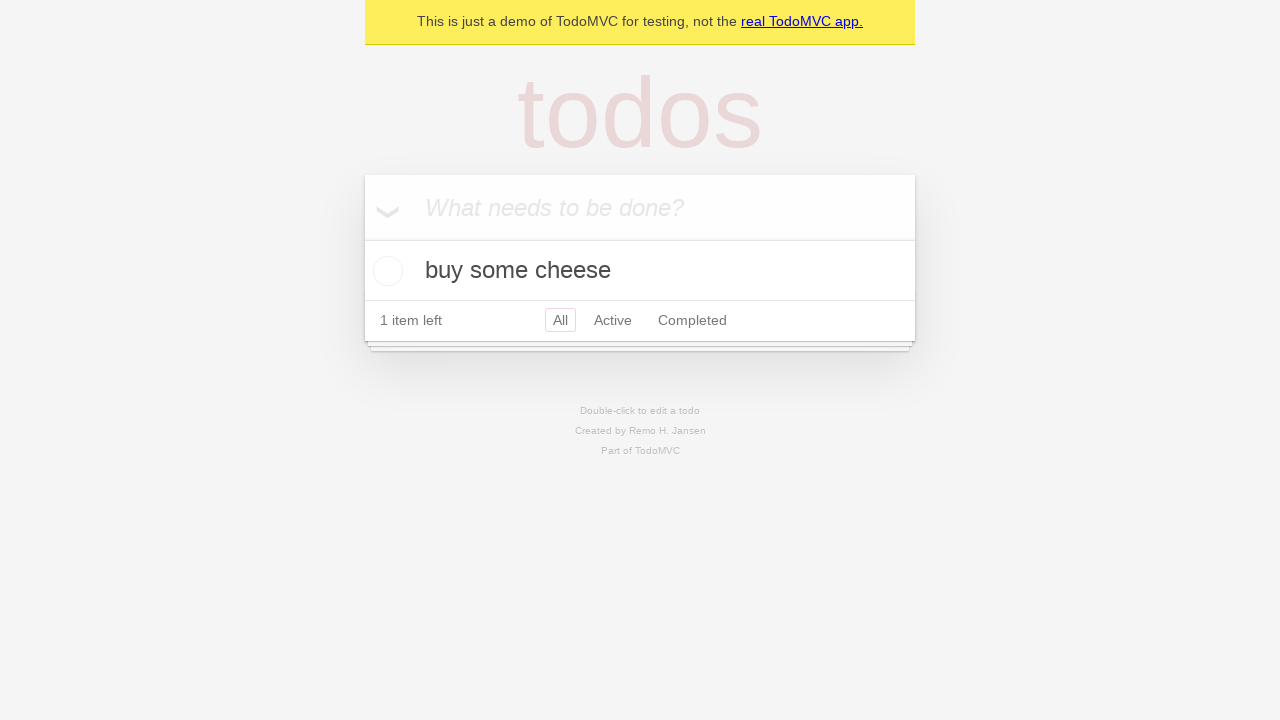

Filled todo input with 'feed the cat' on .new-todo
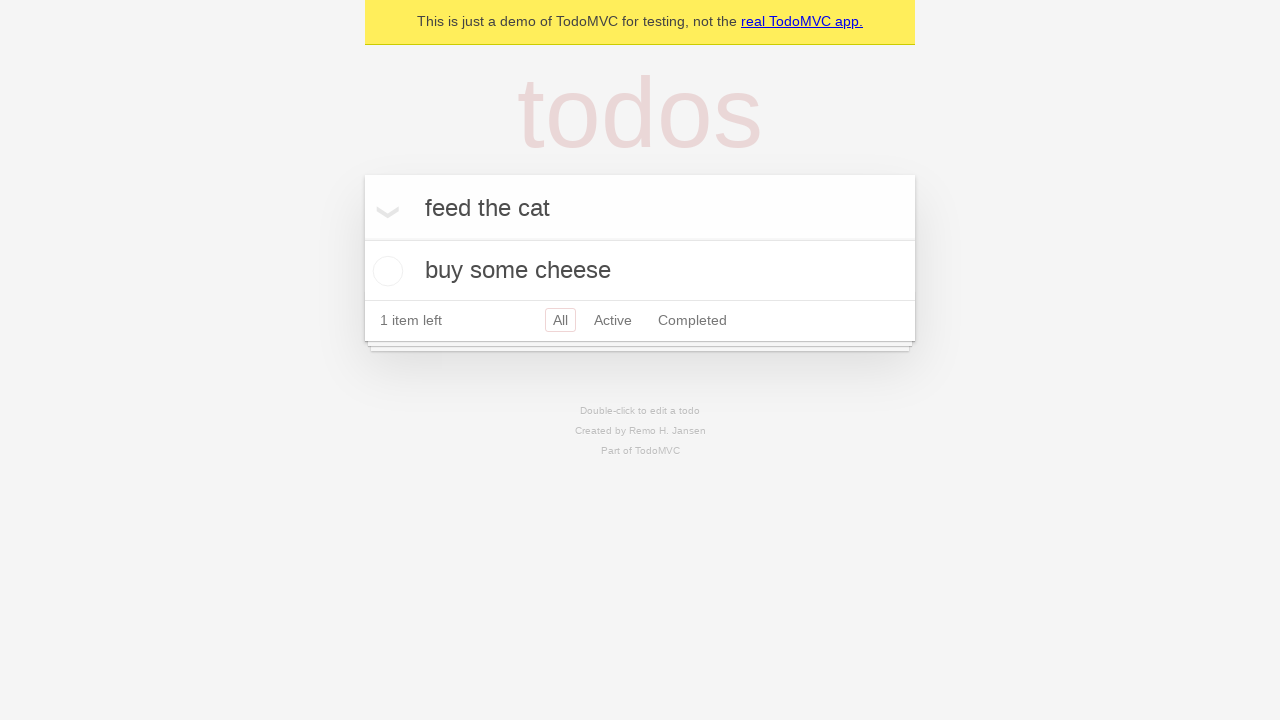

Pressed Enter to create second todo item on .new-todo
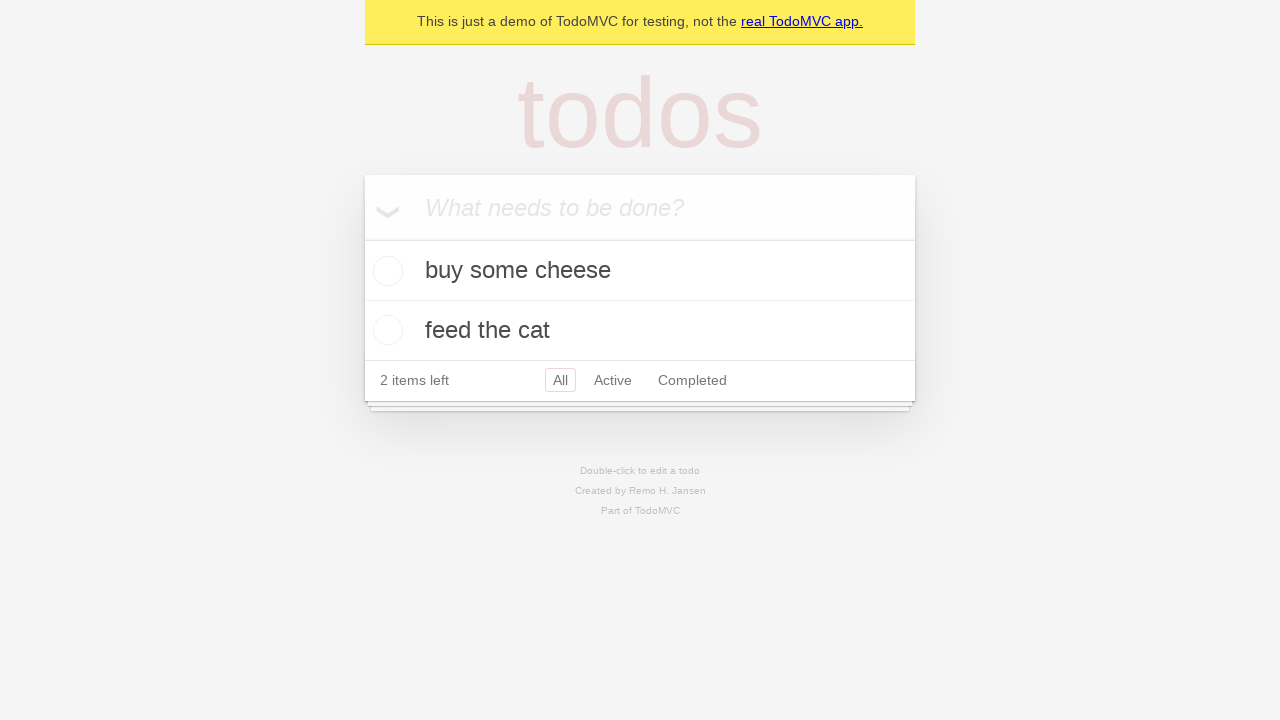

Filled todo input with 'book a doctors appointment' on .new-todo
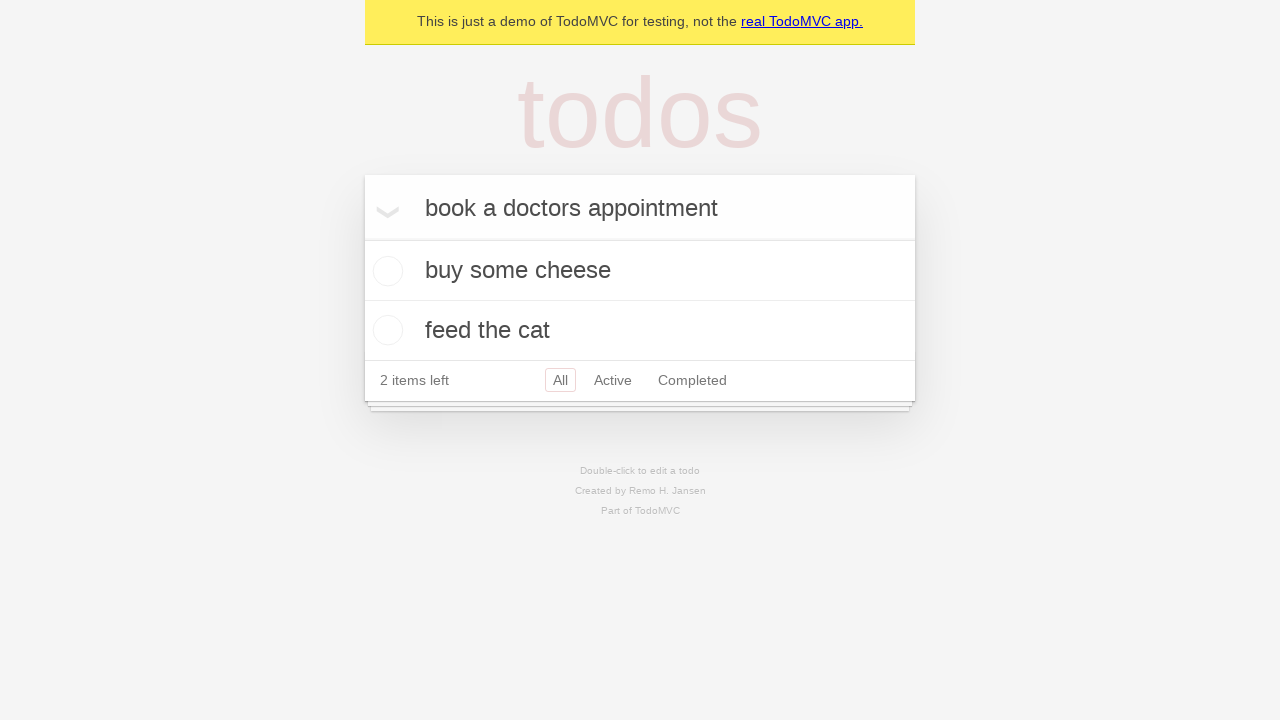

Pressed Enter to create third todo item on .new-todo
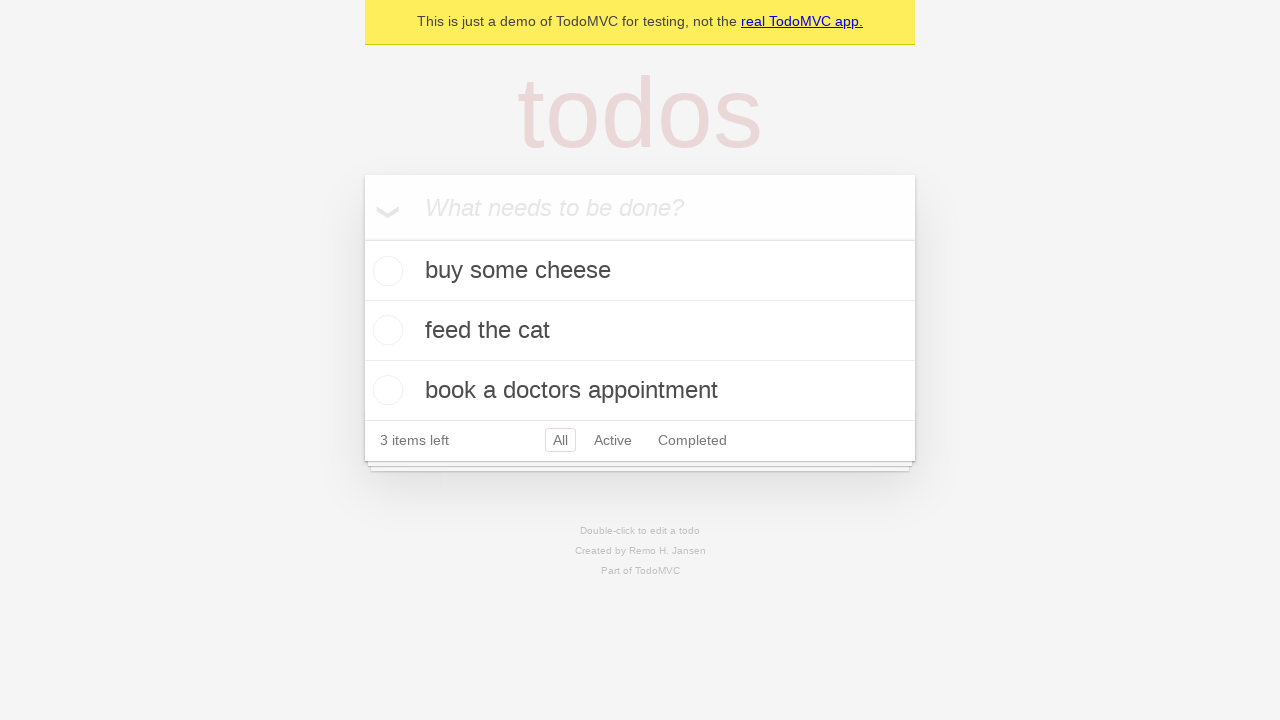

Todo count element loaded, verifying 3 items appended to bottom of list
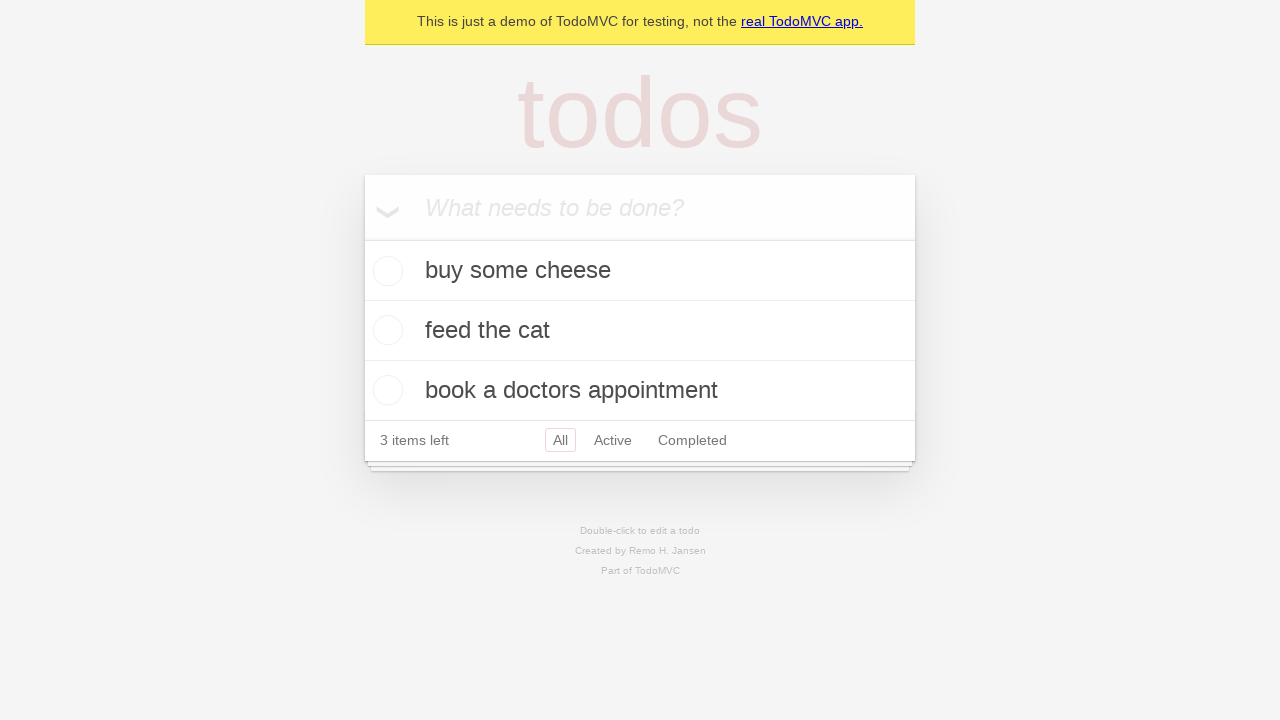

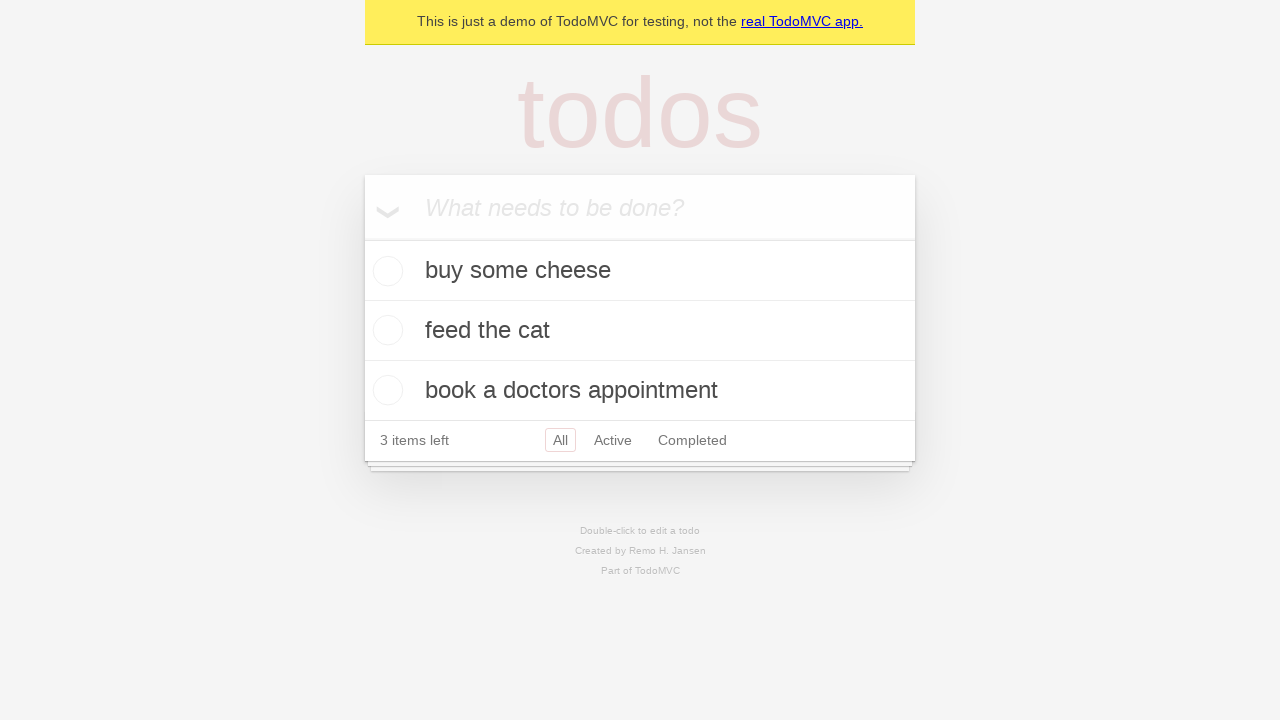